Fills out the DemoQA automation practice form with personal information including name, email, gender, mobile number, date of birth, subjects, hobbies, address, state and city, then submits the form and verifies the confirmation modal appears.

Starting URL: https://demoqa.com/automation-practice-form

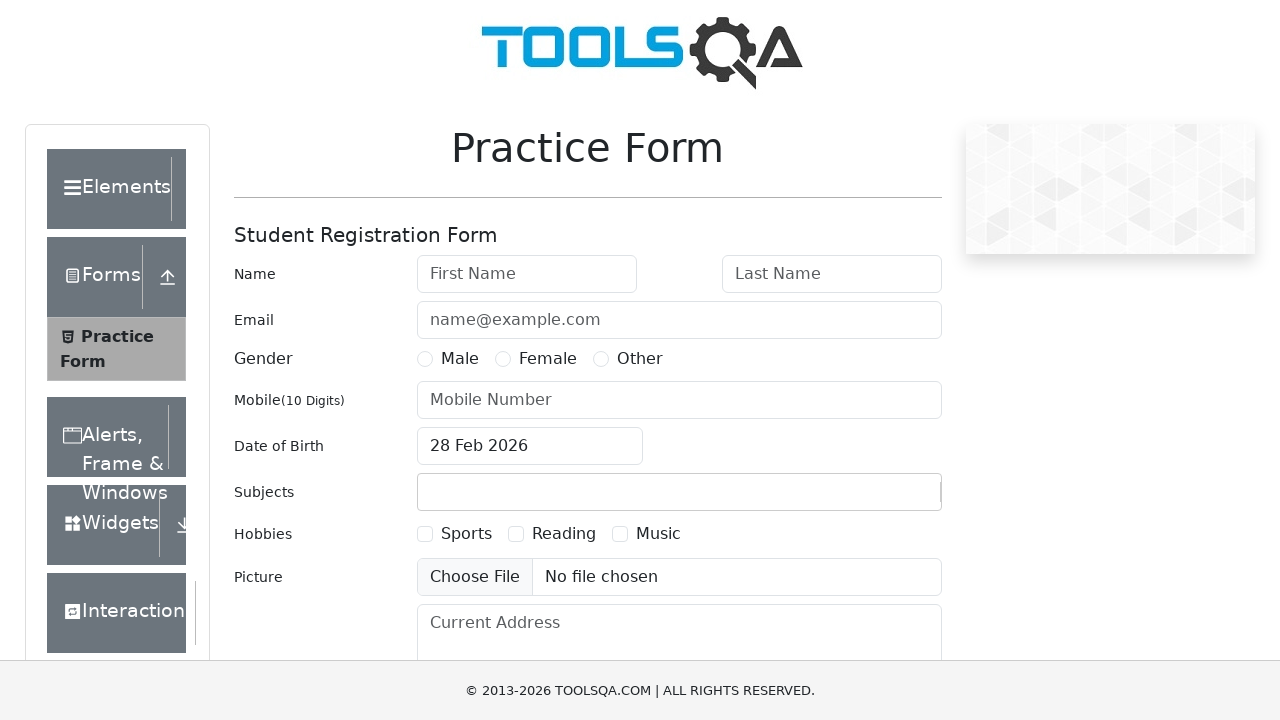

Filled first name with 'Glenn' on #firstName
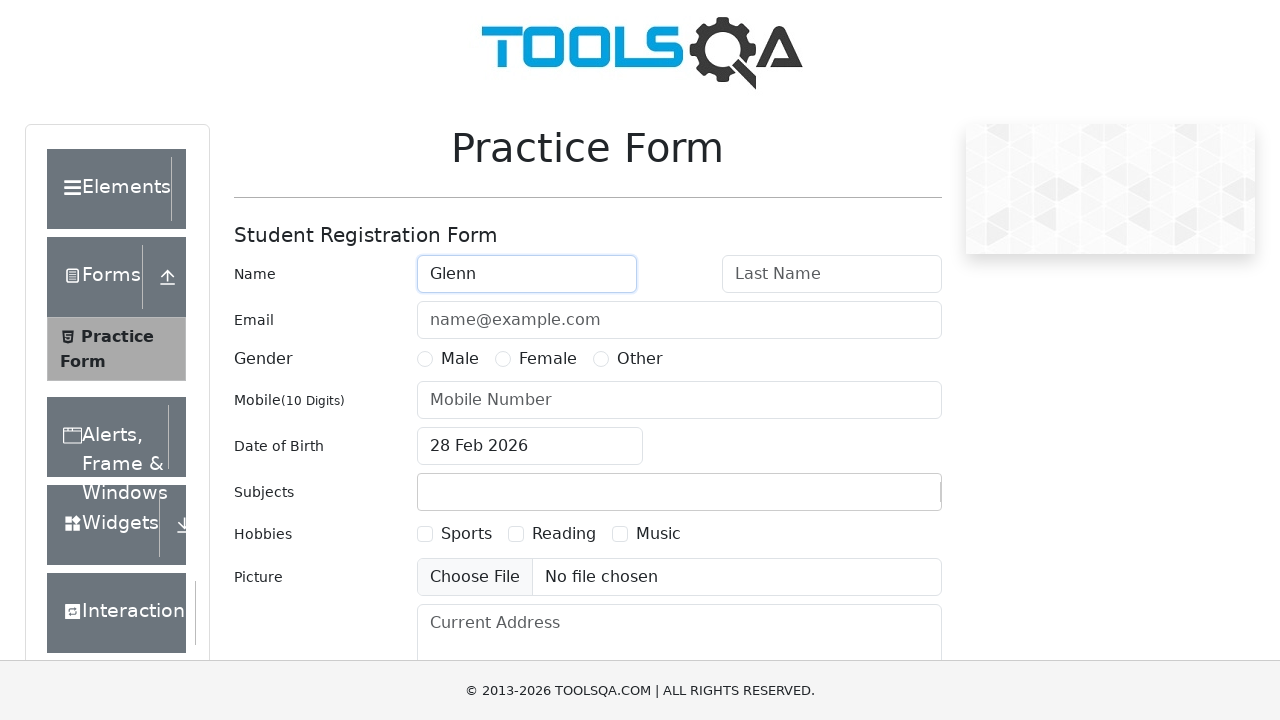

Filled last name with 'Miller' on #lastName
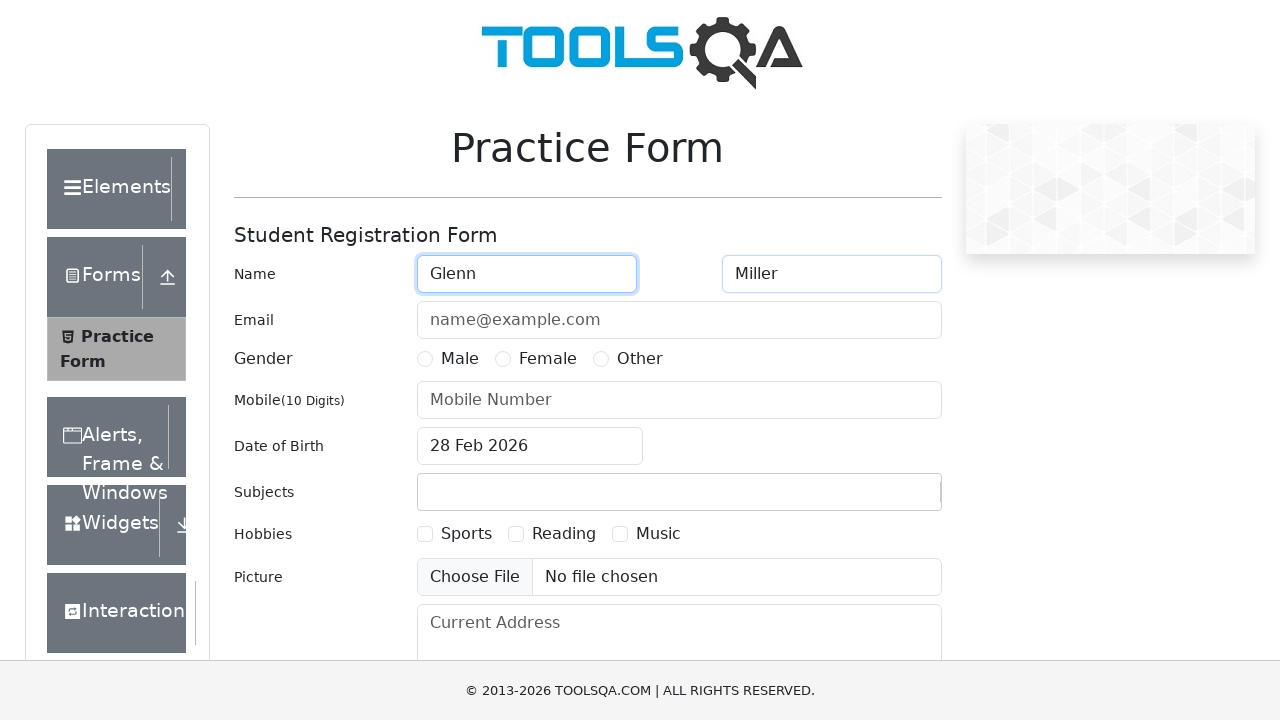

Filled email with 'glen@miller.com' on #userEmail
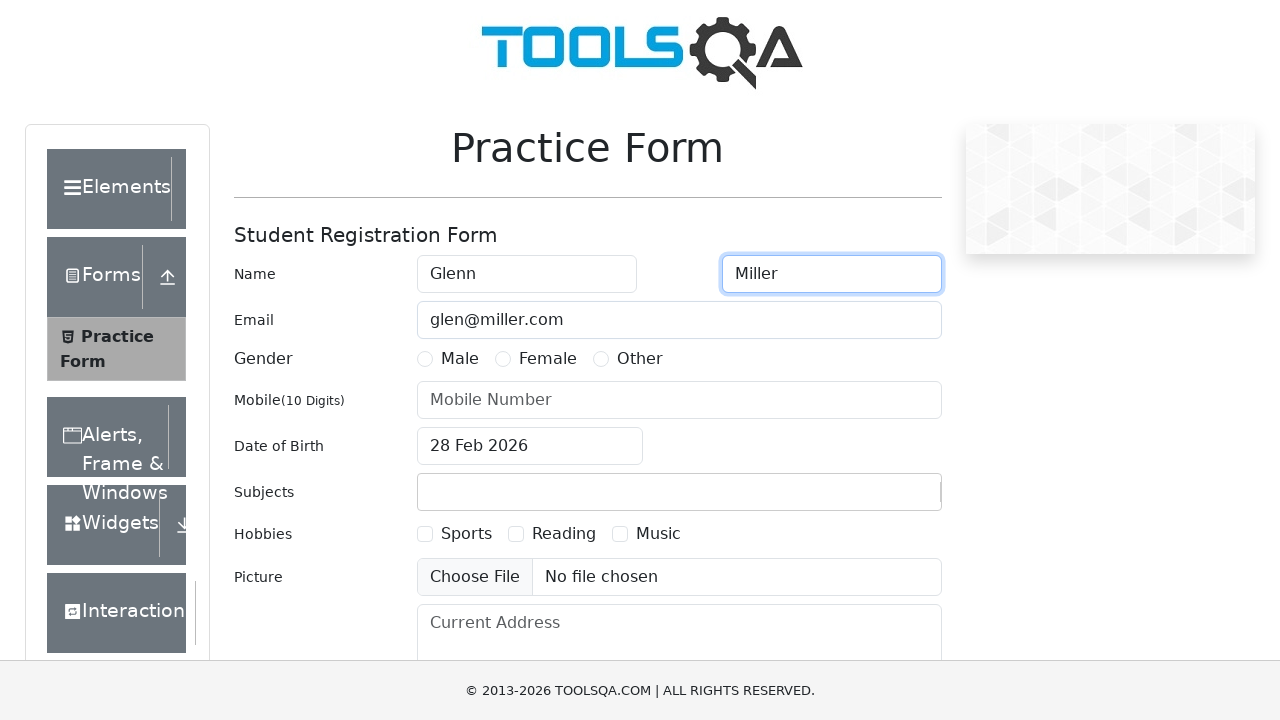

Selected male gender at (460, 359) on xpath=//div[@id='genterWrapper']/div[2]/div[1]/label
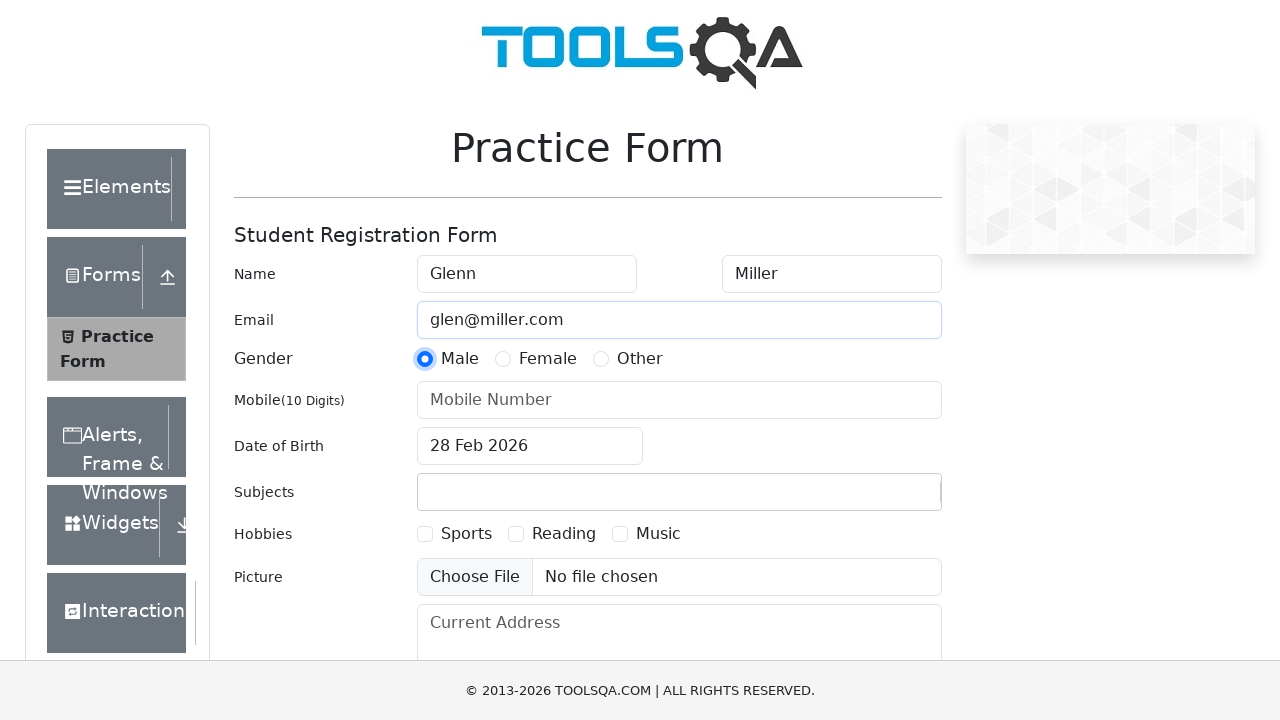

Filled mobile number with '3231231231' on [placeholder='Mobile Number']
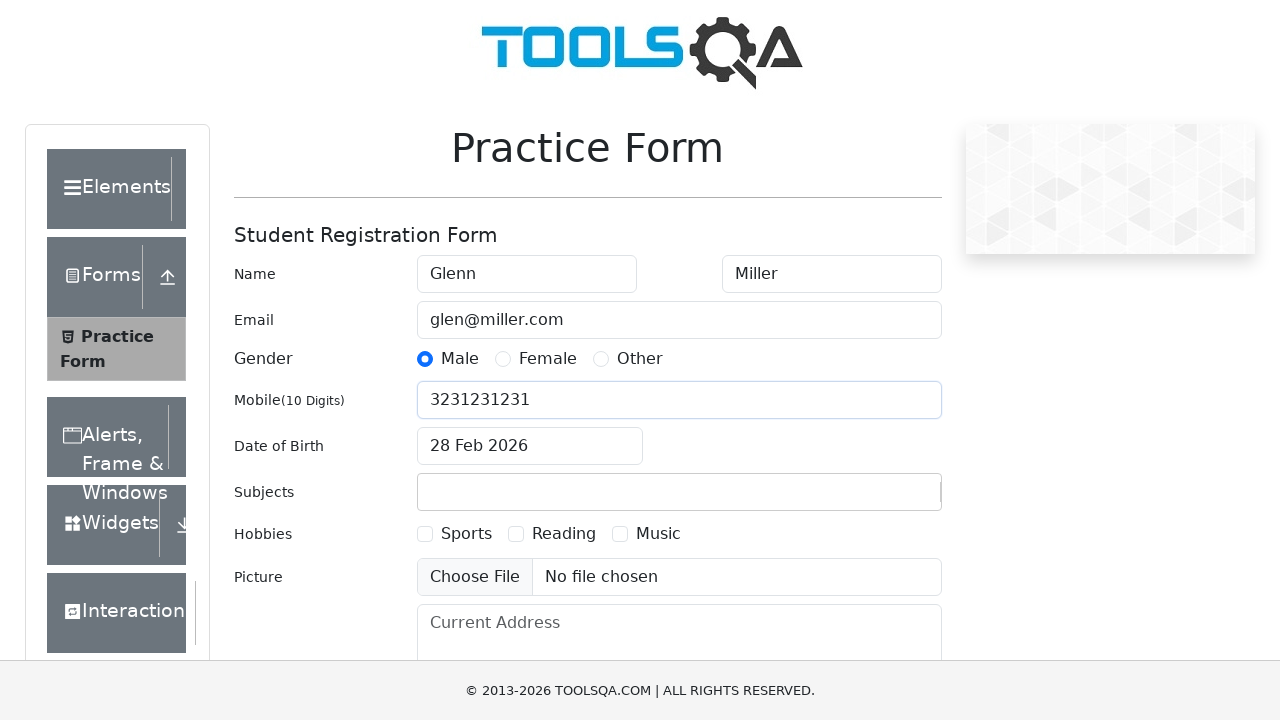

Filled subject with 'a new subject' on #subjectsInput
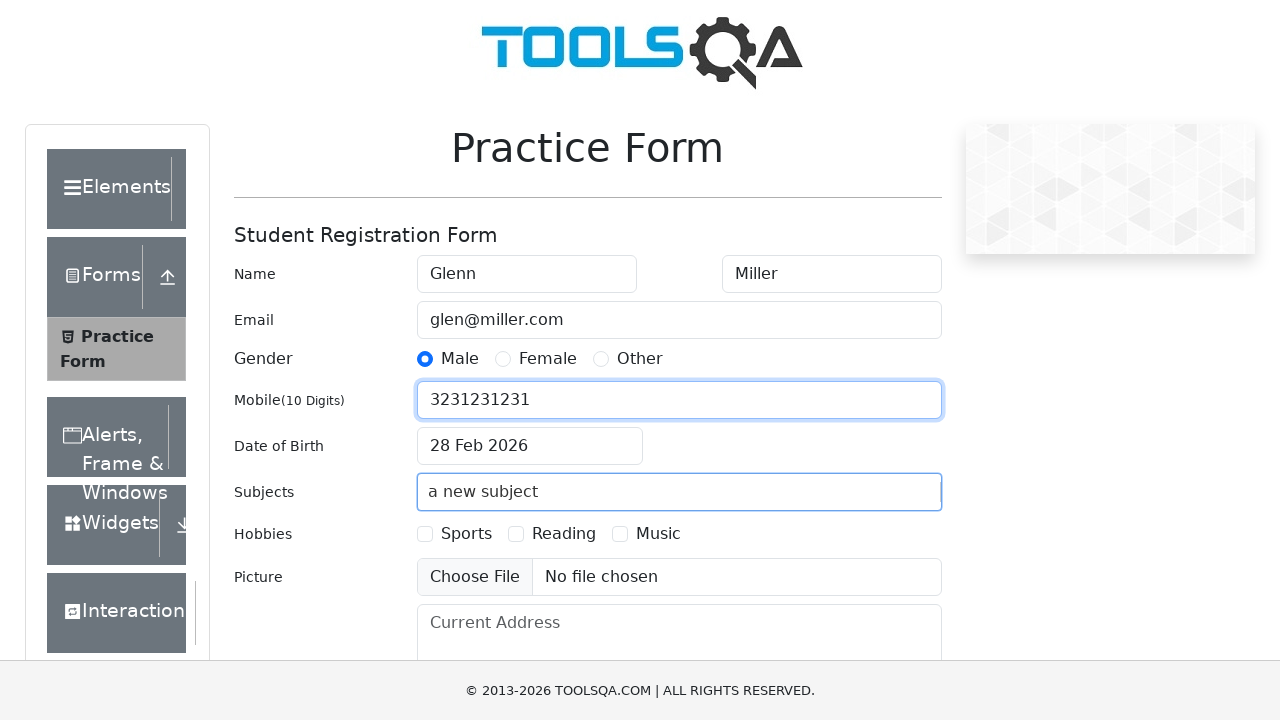

Opened date of birth calendar picker at (530, 446) on #dateOfBirthInput
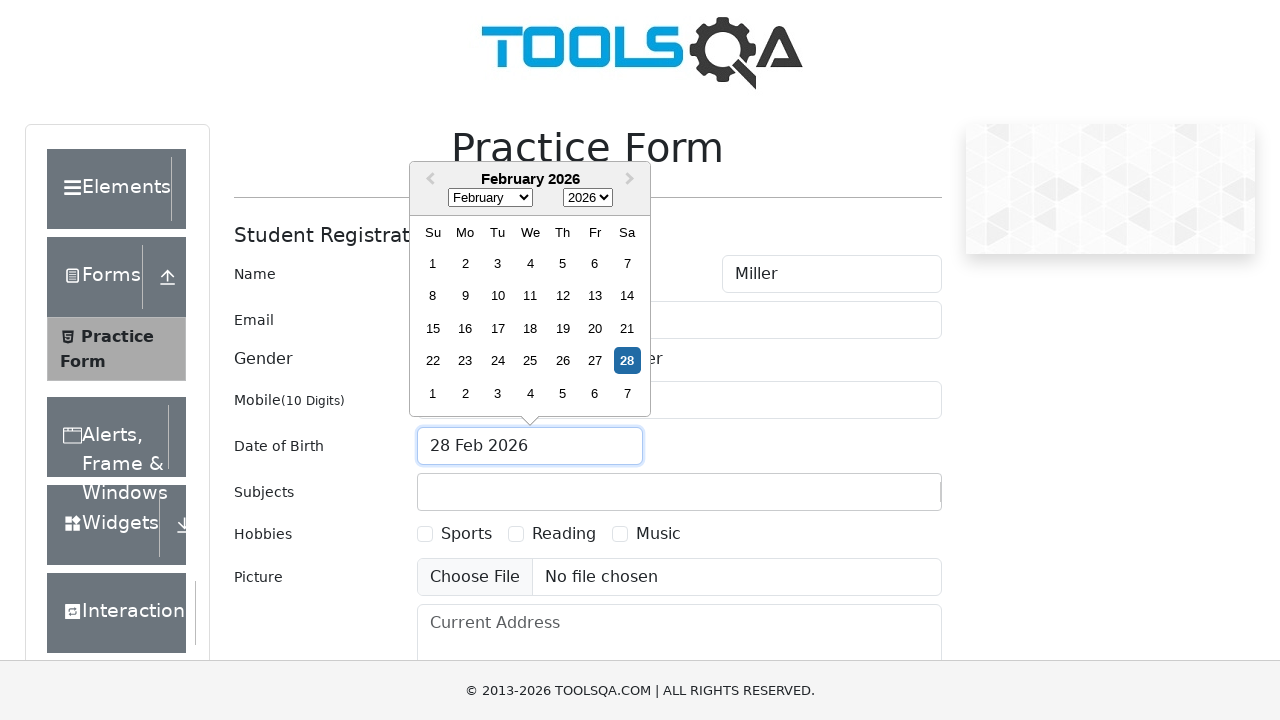

Selected today's date from calendar at (627, 361) on .react-datepicker__day--today
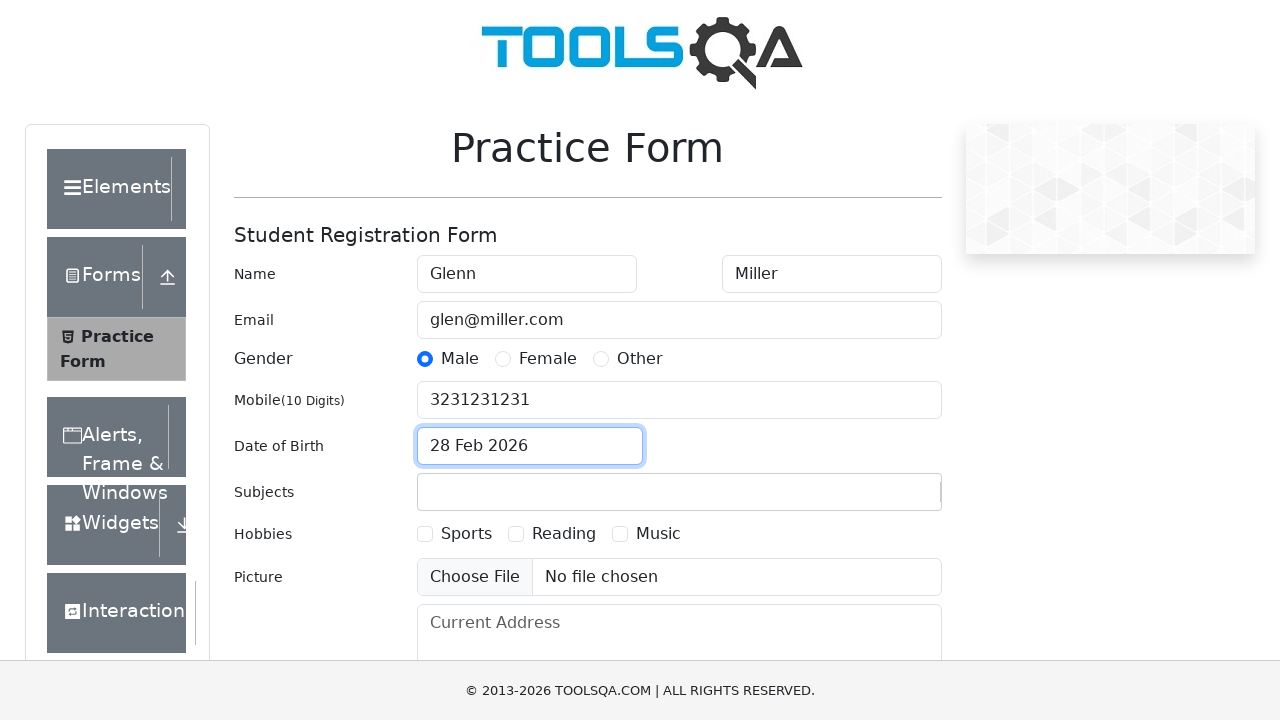

Selected hobby checkbox at (466, 534) on xpath=//div[@id='hobbiesWrapper']/div[2]/div[1]/label
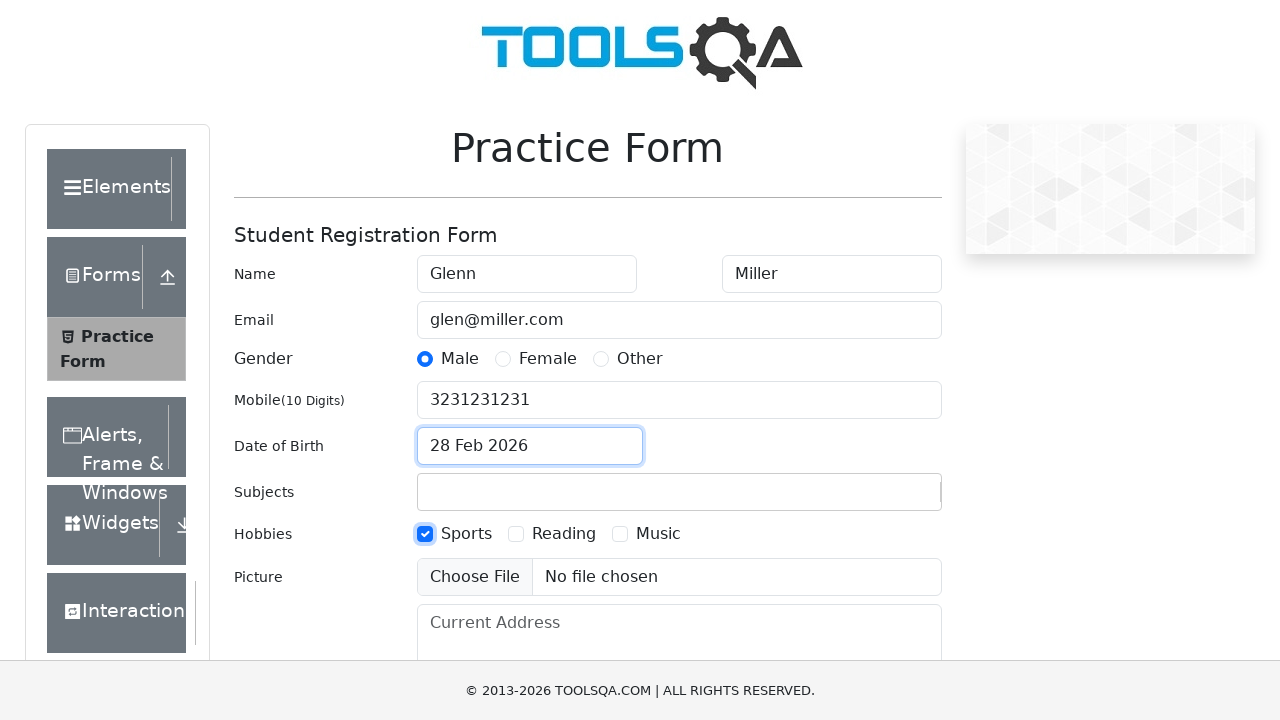

Filled current address with 'Vitebsk' on [placeholder='Current Address']
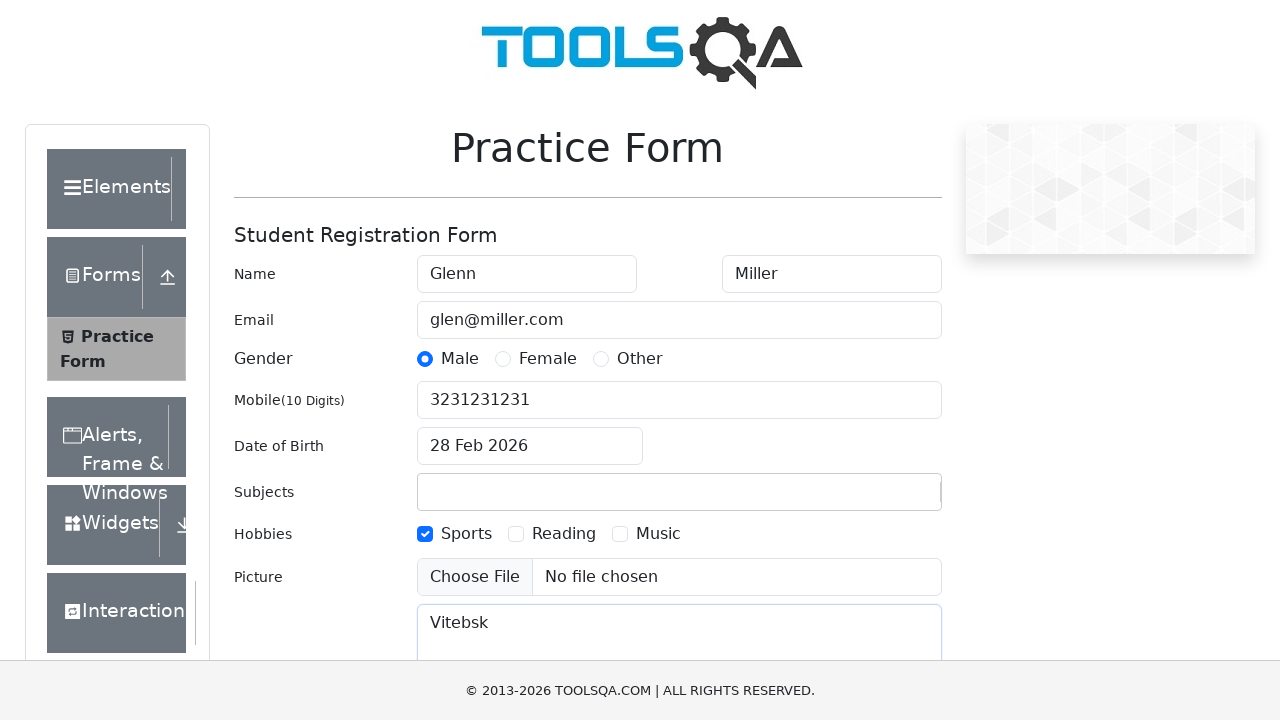

Scrolled state dropdown into view
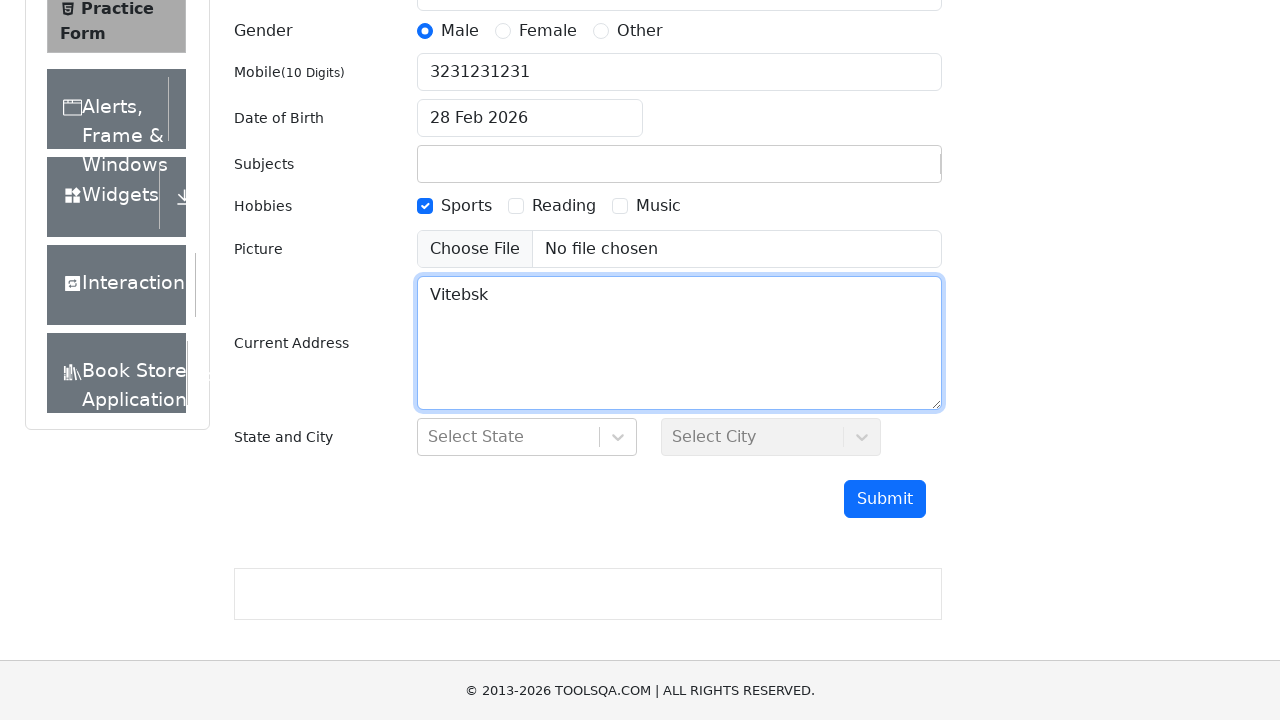

Clicked state dropdown to open at (617, 437) on xpath=//div[@id="state"]/div/div[2]
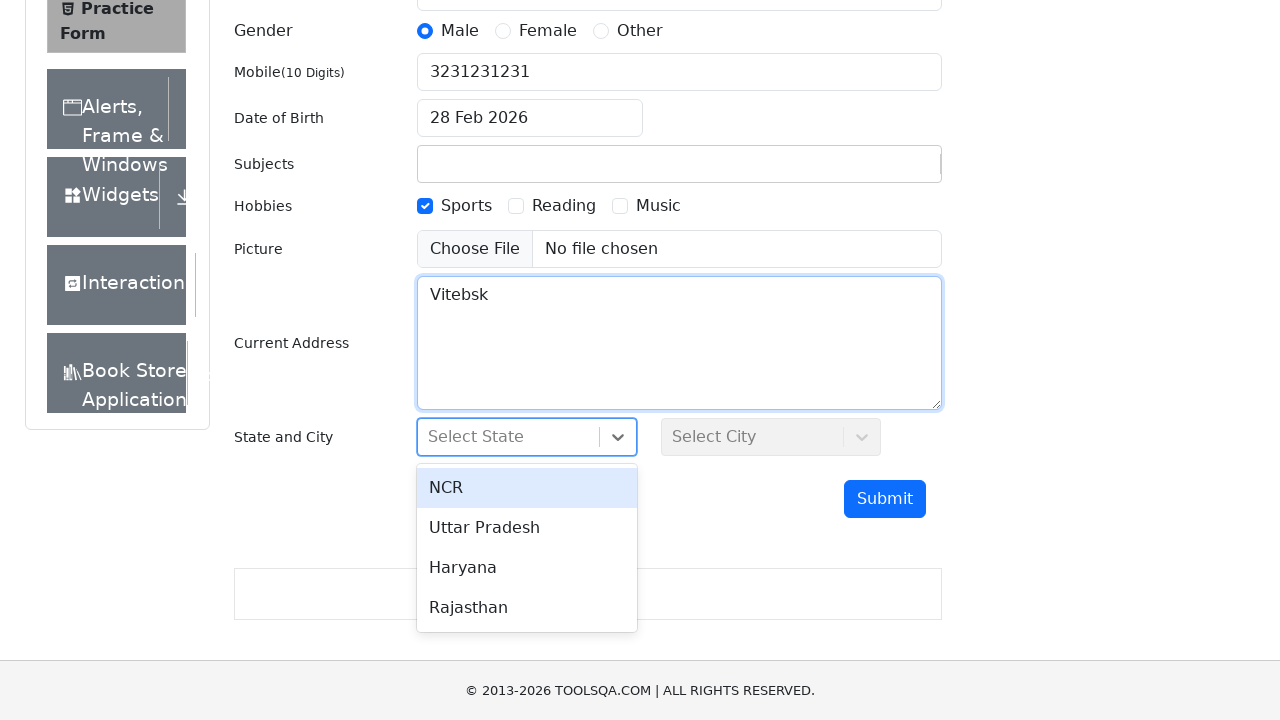

Selected state with Enter key
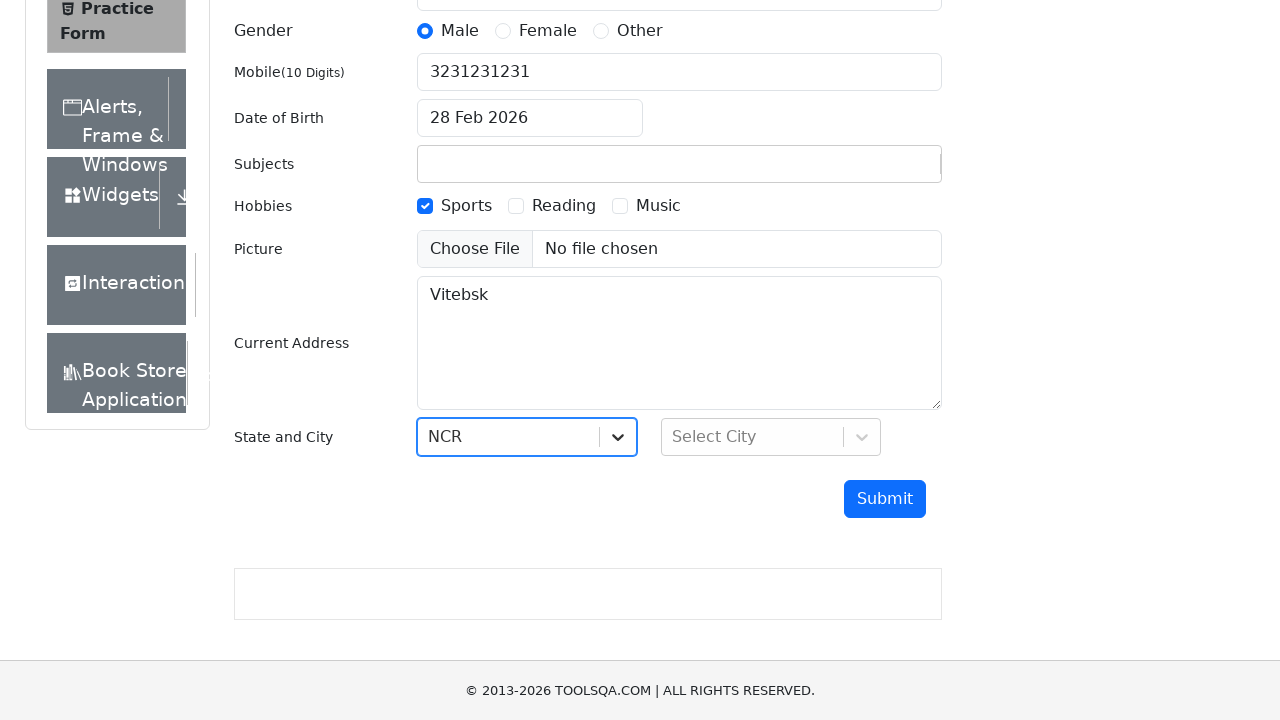

Clicked city dropdown to open at (861, 437) on xpath=//div[@id="city"]/div/div[2]
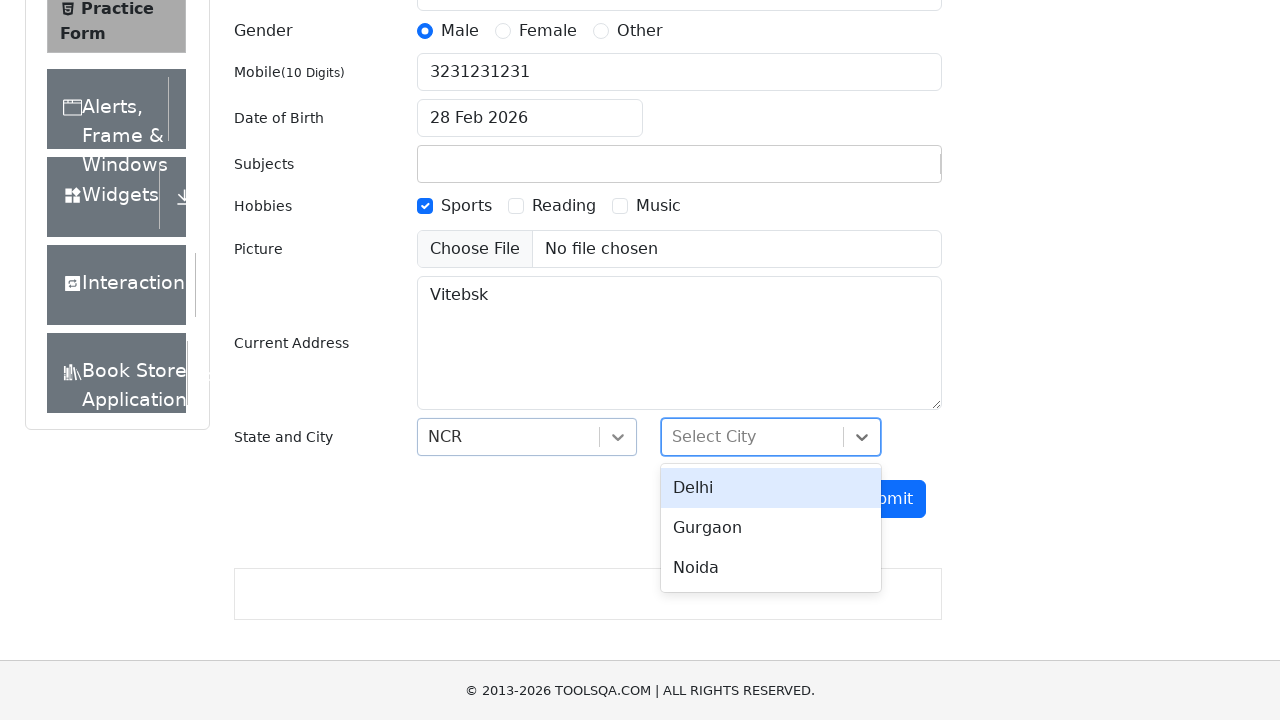

Selected city with Enter key
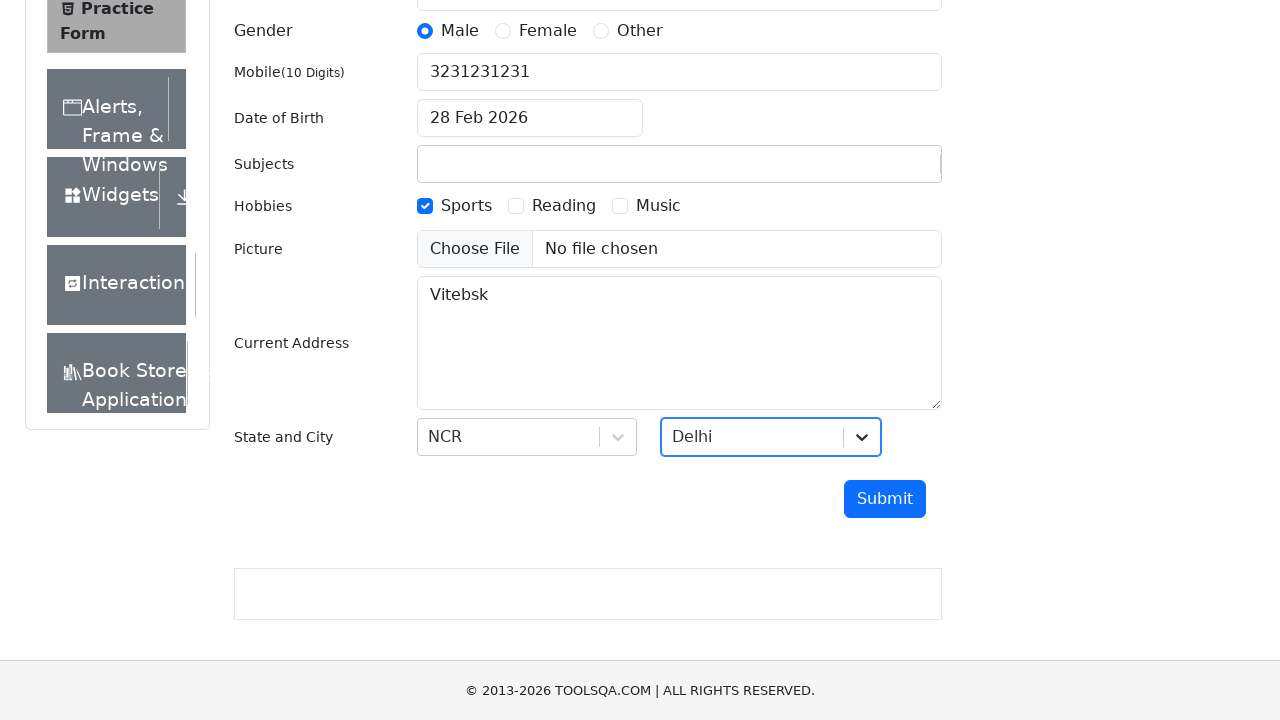

Scrolled submit button into view
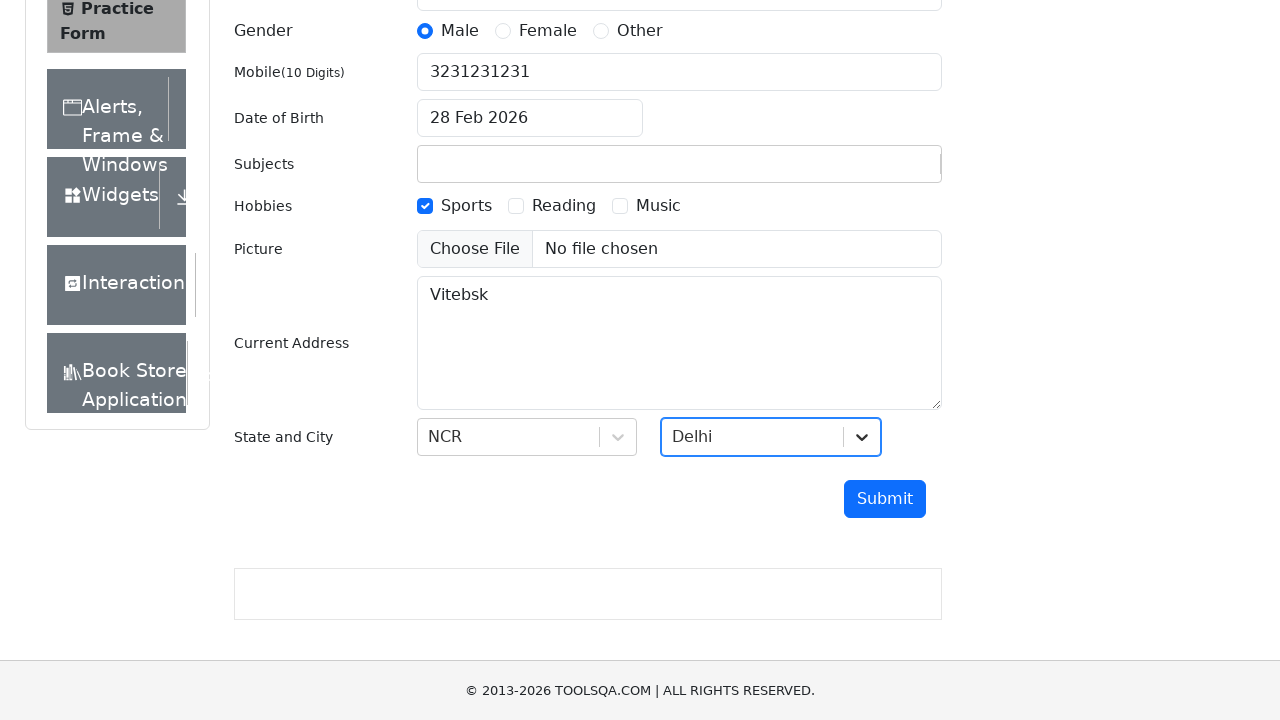

Clicked submit button to submit form at (885, 499) on #submit
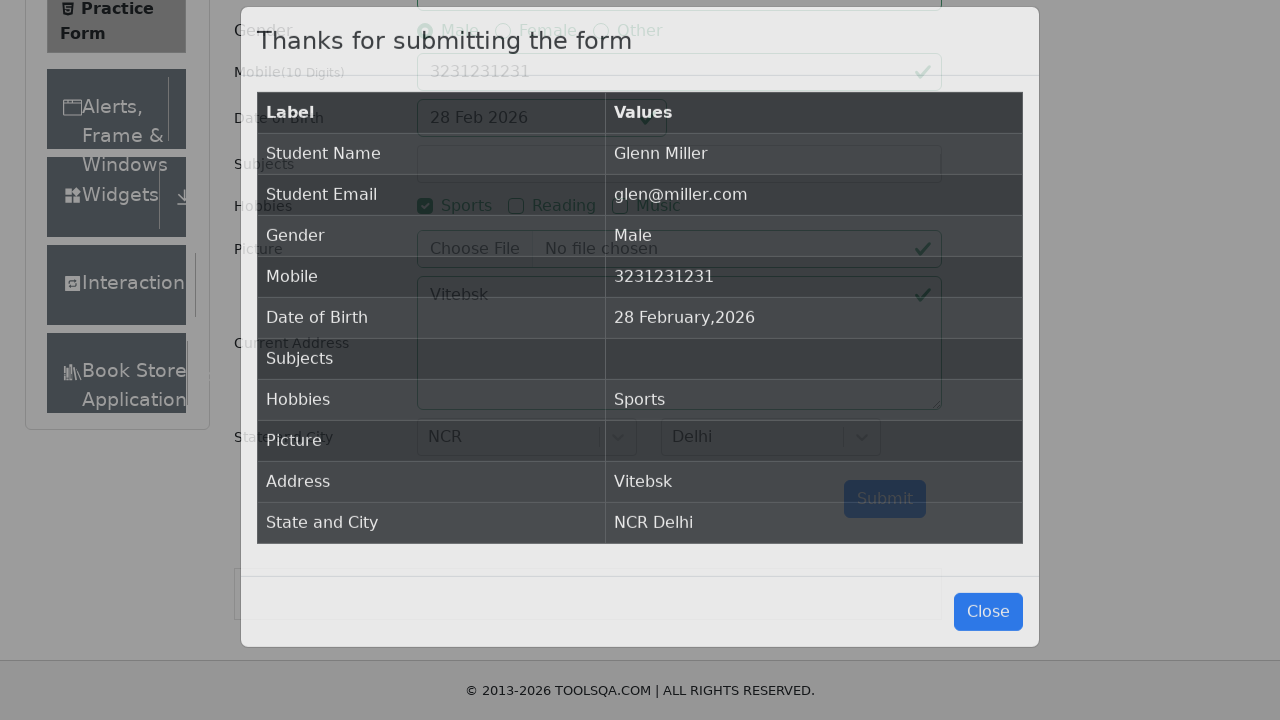

Form submission confirmation modal appeared
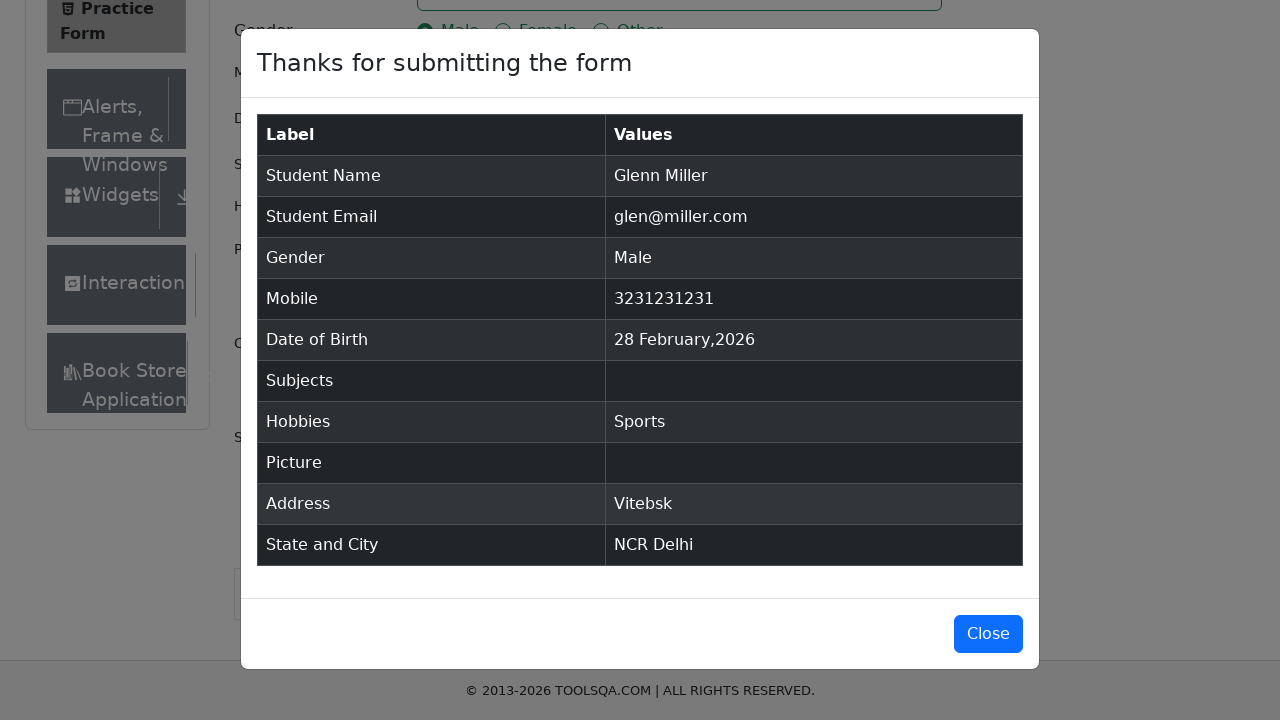

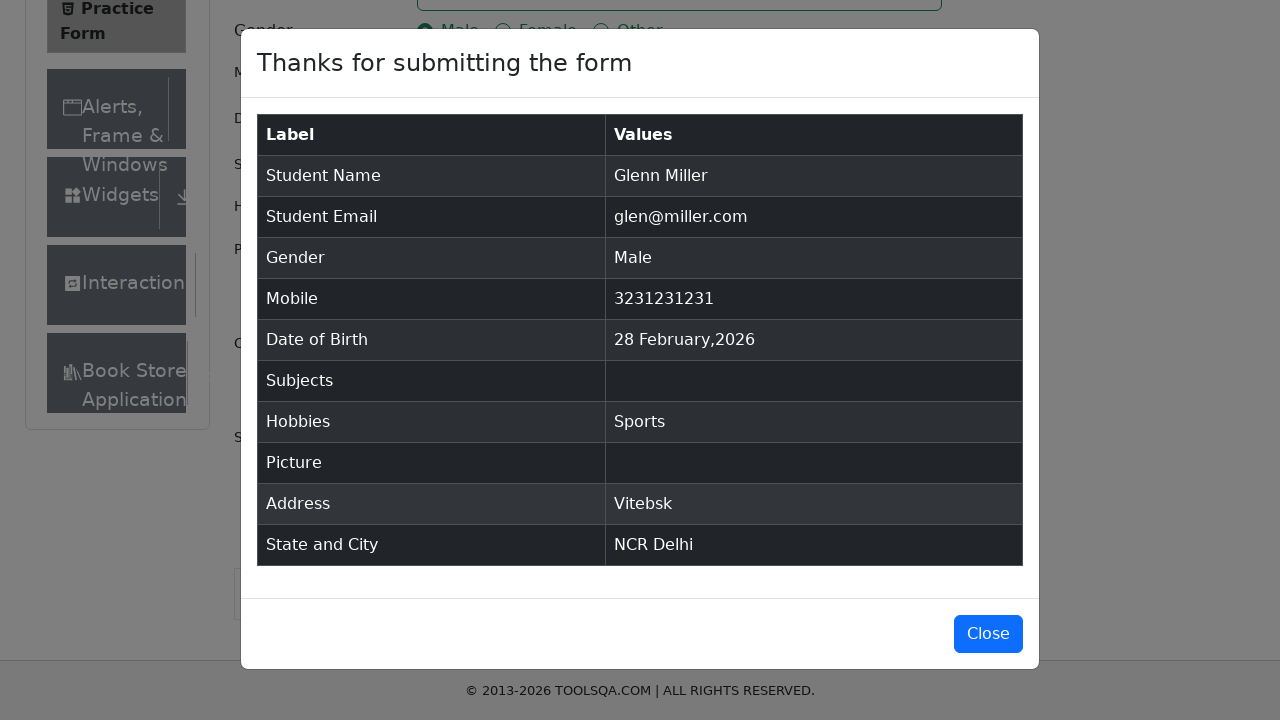